Marks all tasks as done by clicking their checkboxes, then marks them all as not done again.

Starting URL: https://example.cypress.io/todo#/

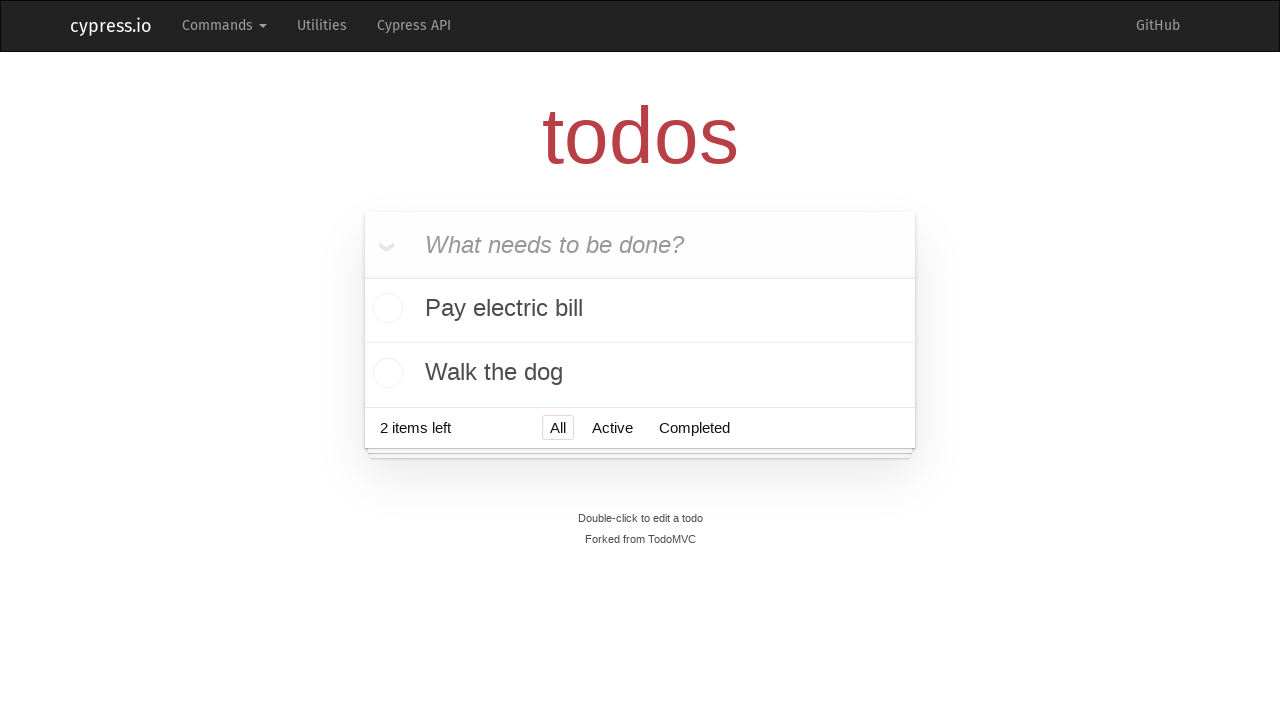

Waited for task list to load
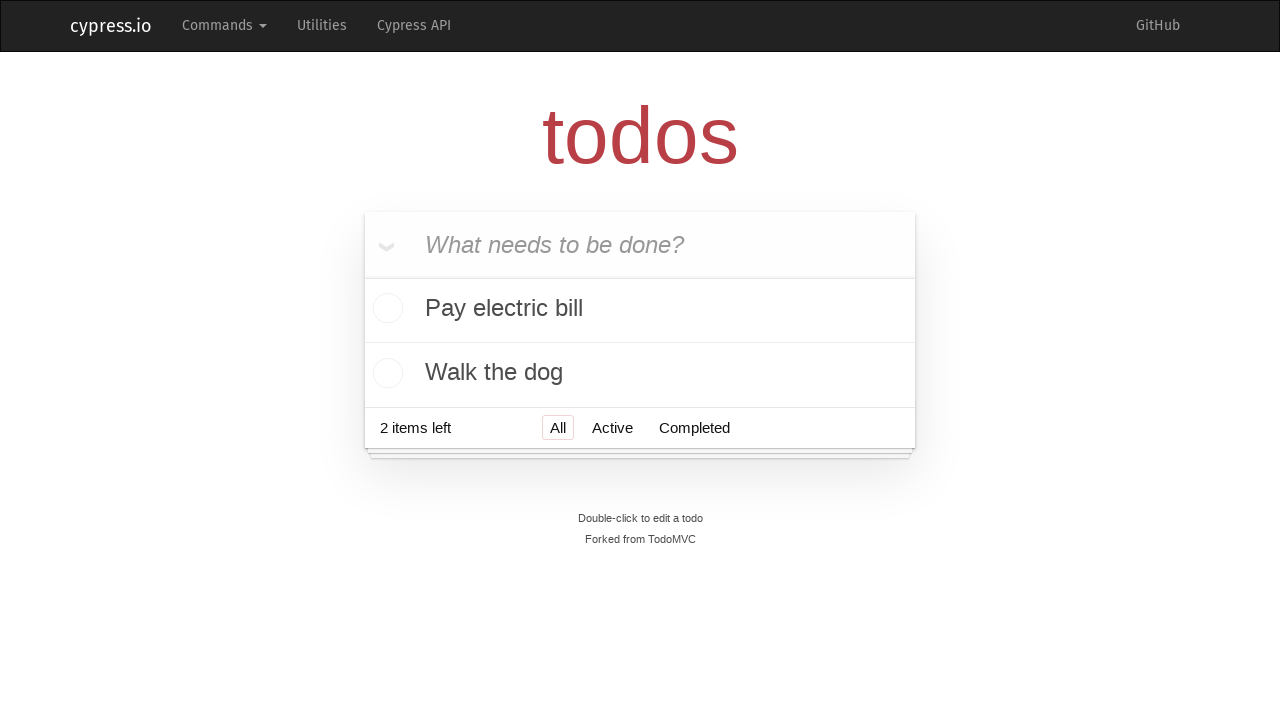

Found 2 tasks in the list
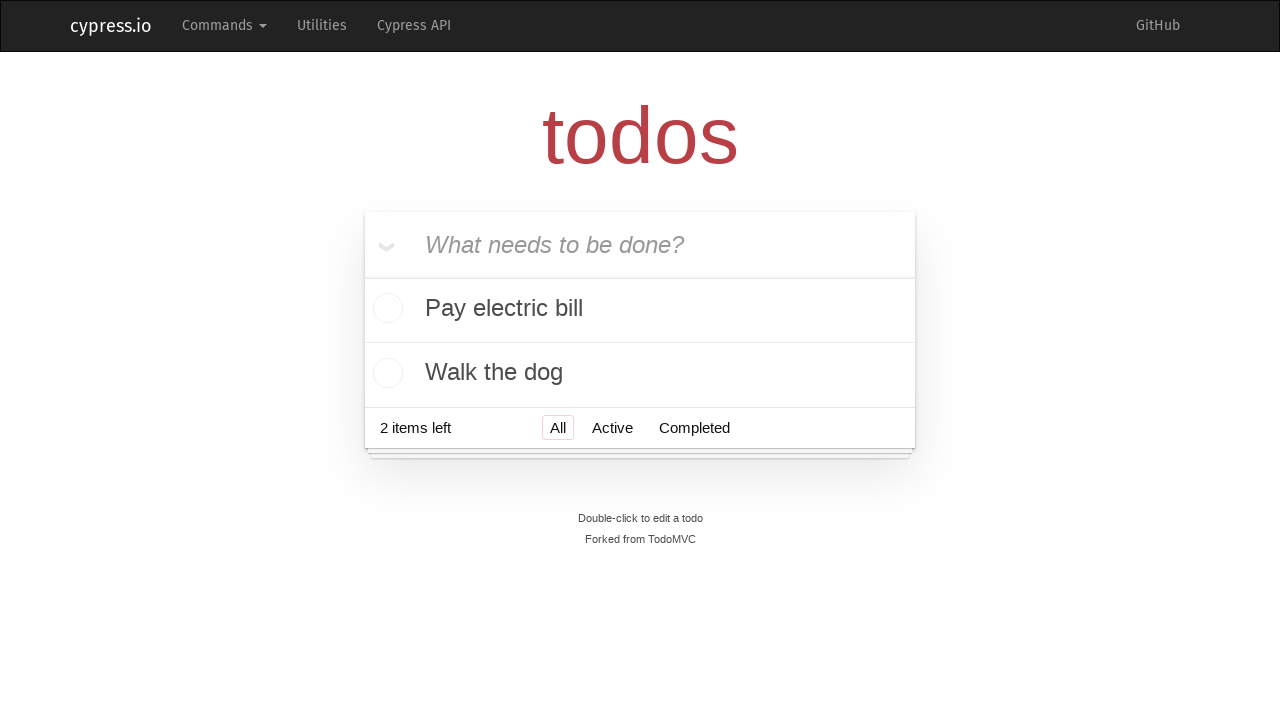

Marked task 2 as done at (385, 373) on ul.todo-list li >> nth=1 >> input.toggle
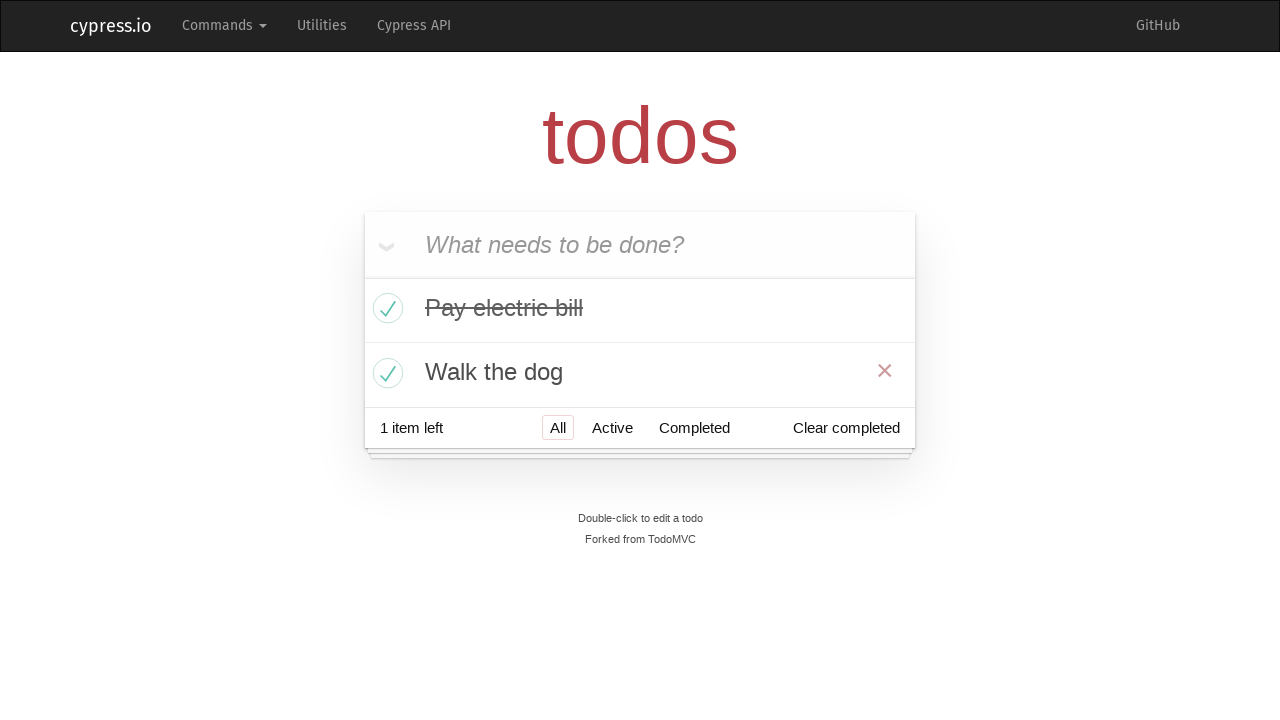

Marked task 1 as done at (385, 310) on ul.todo-list li >> nth=0 >> input.toggle
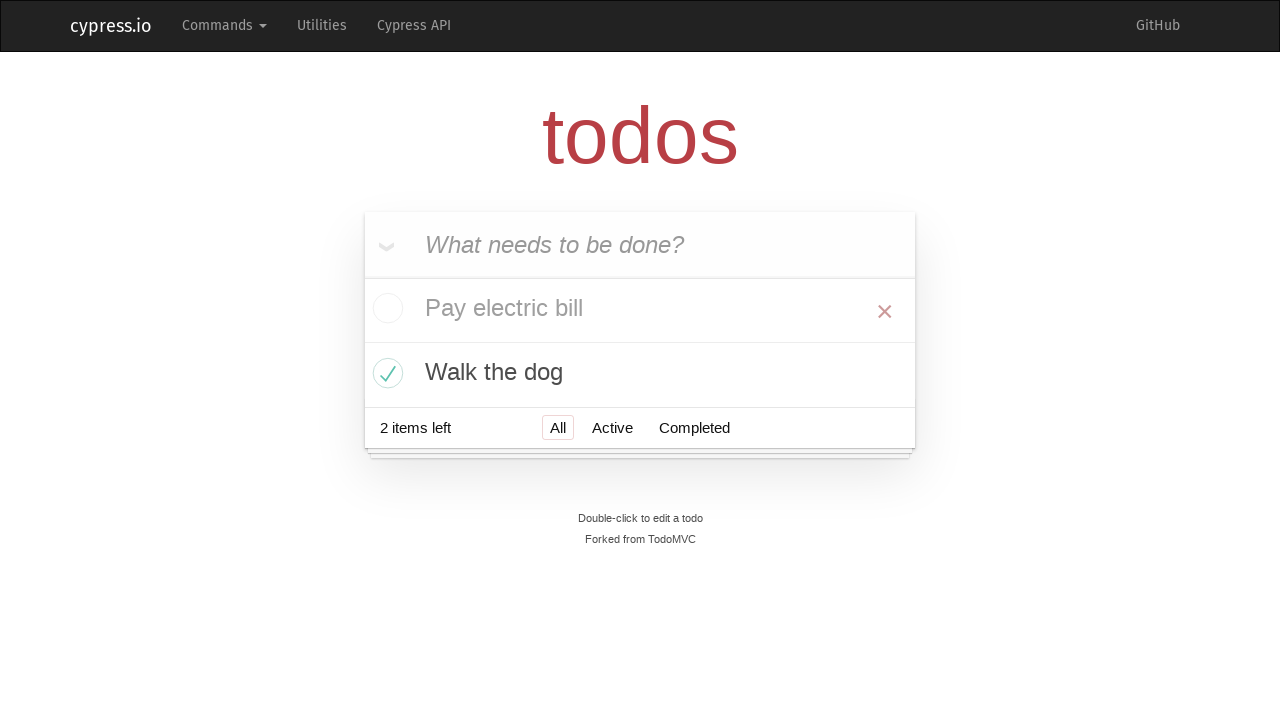

Marked task 2 as not done at (385, 373) on ul.todo-list li >> nth=1 >> input.toggle
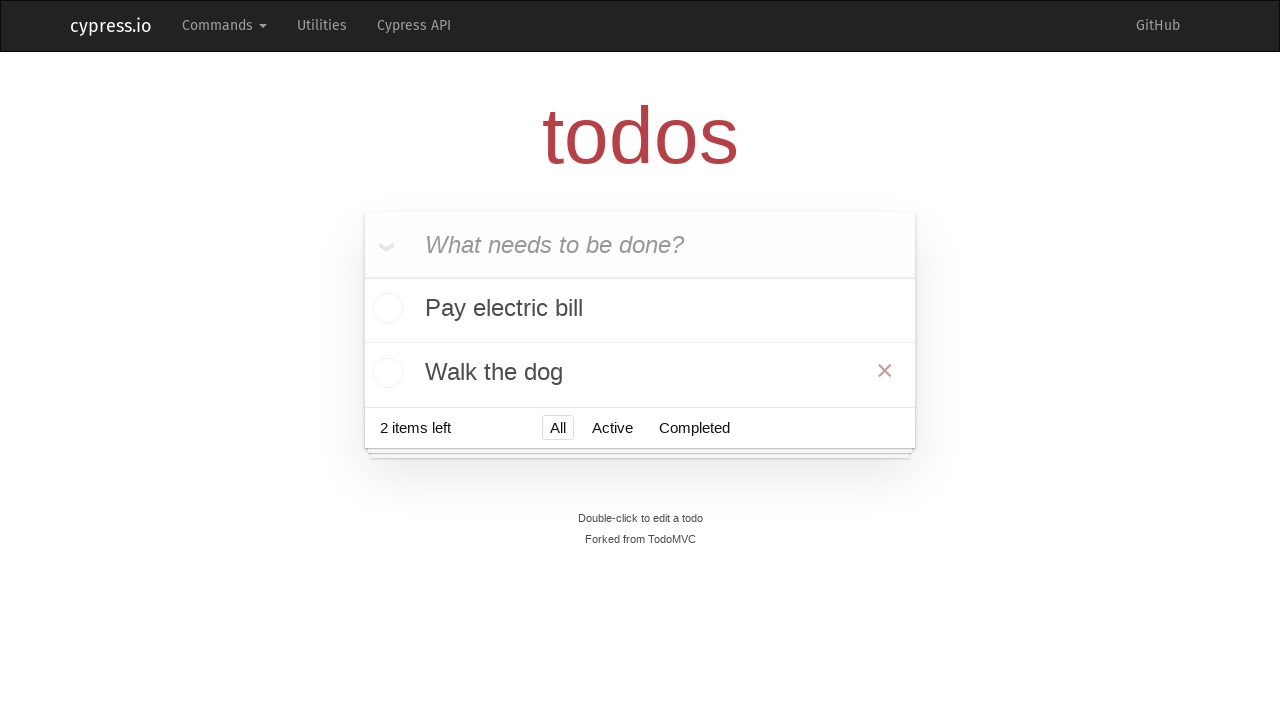

Marked task 1 as not done at (385, 310) on ul.todo-list li >> nth=0 >> input.toggle
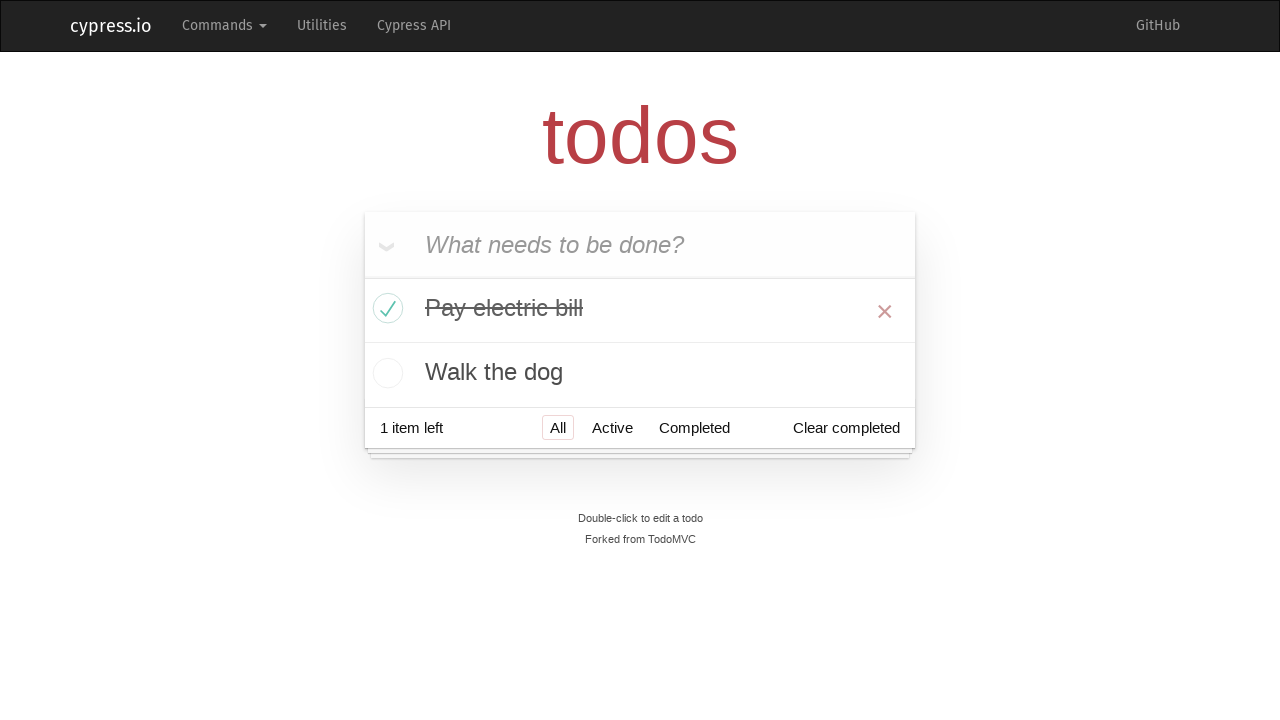

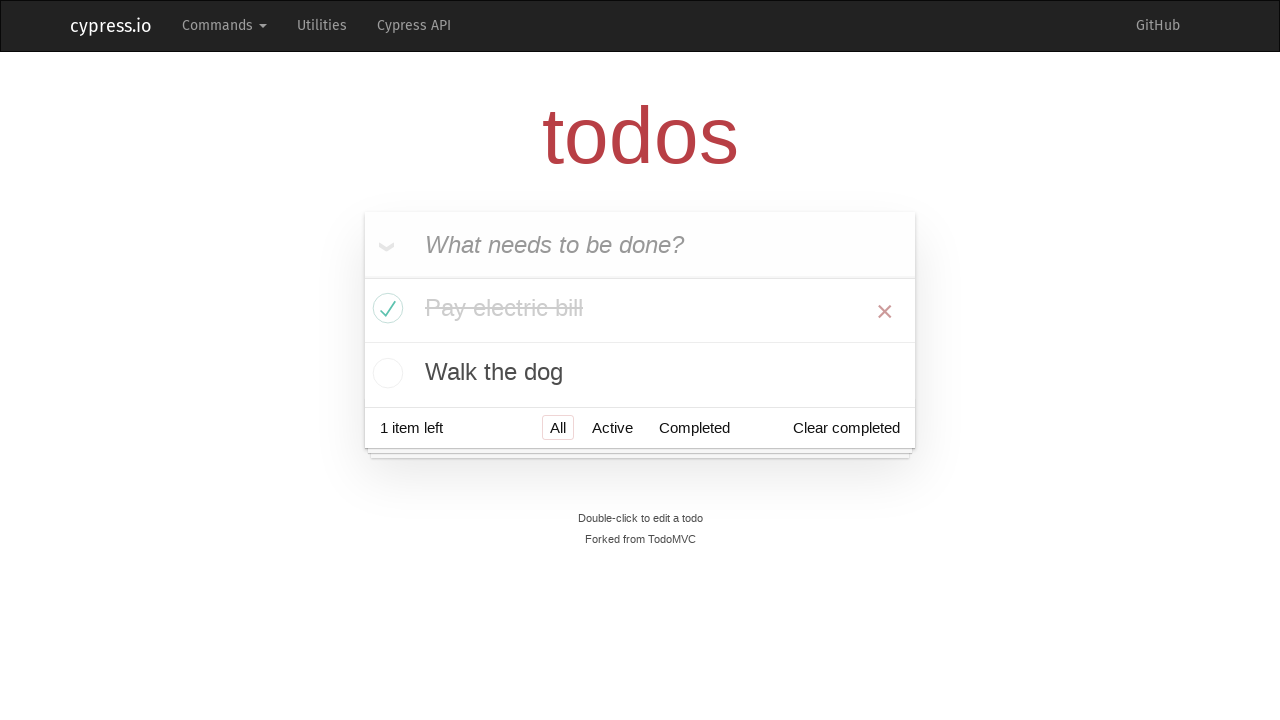